Tests JavaScript alert handling by clicking the JS Prompt button and sending keys to the alert dialog

Starting URL: http://the-internet.herokuapp.com/javascript_alerts

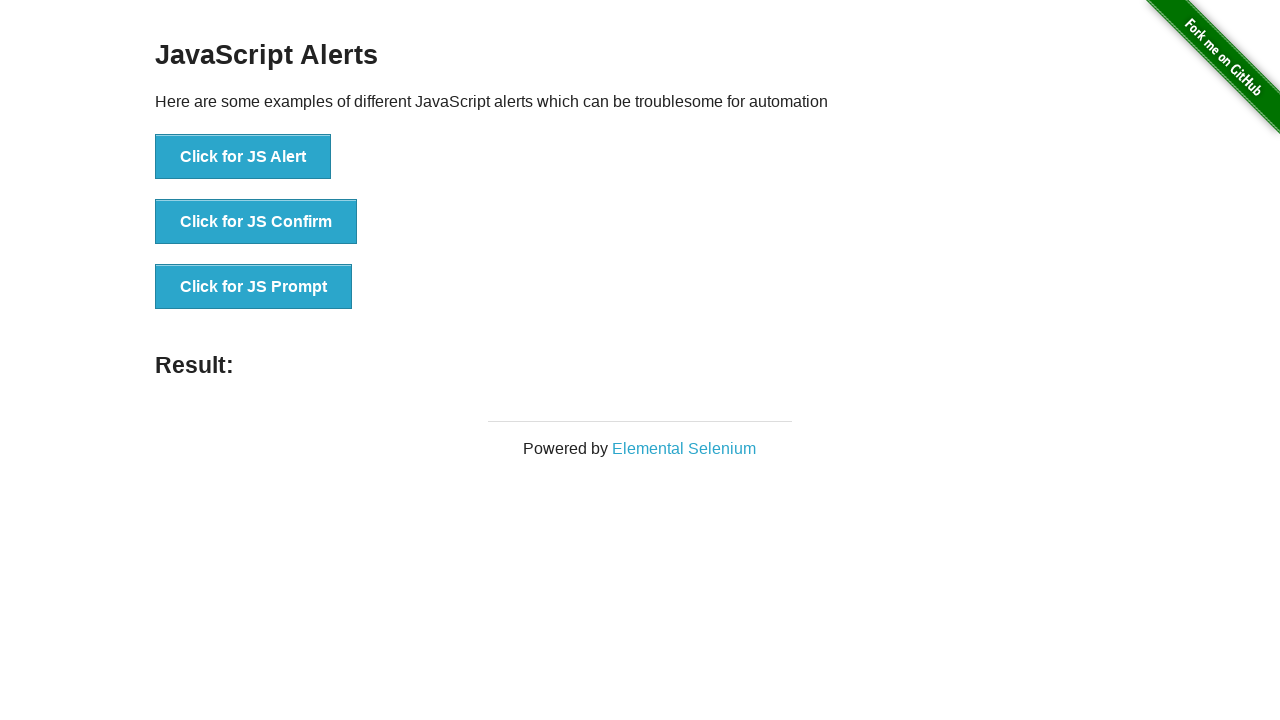

Clicked the JS Prompt button (third button in the list) at (254, 287) on xpath=//*[@id="content"]/div/ul/li[3]/button
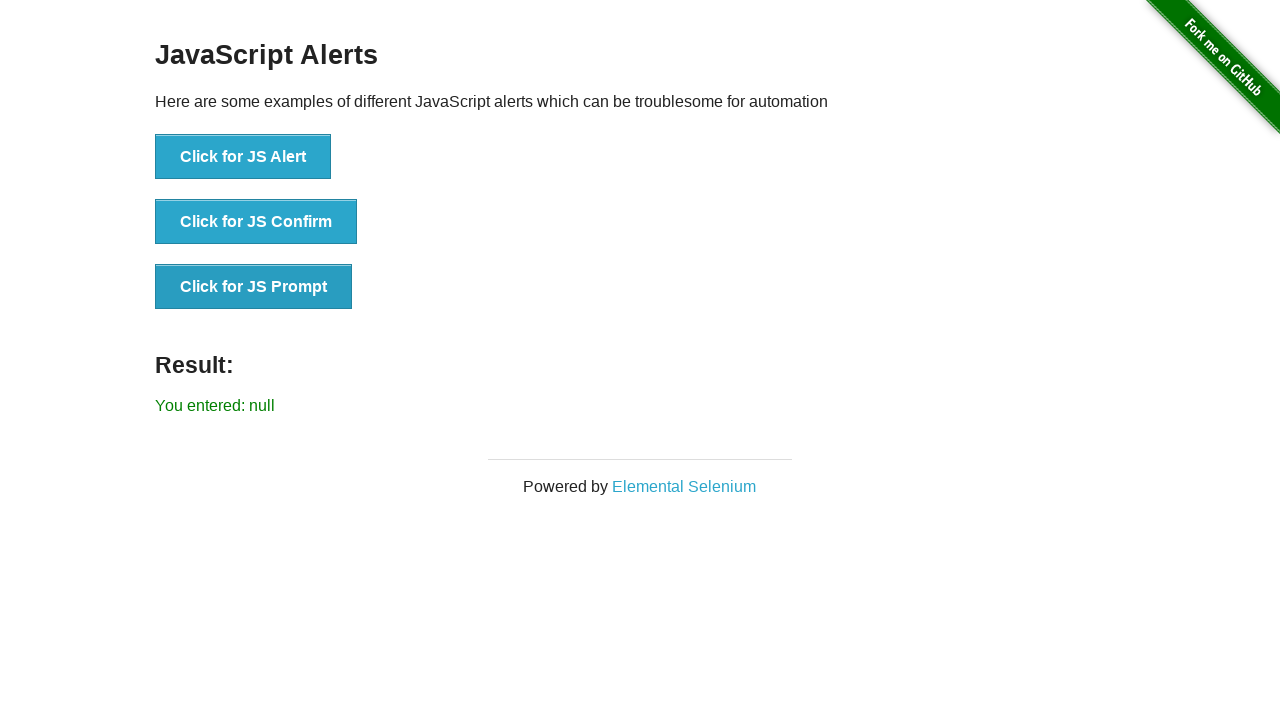

Set up dialog handler to accept prompt with 'Hello from Playwright'
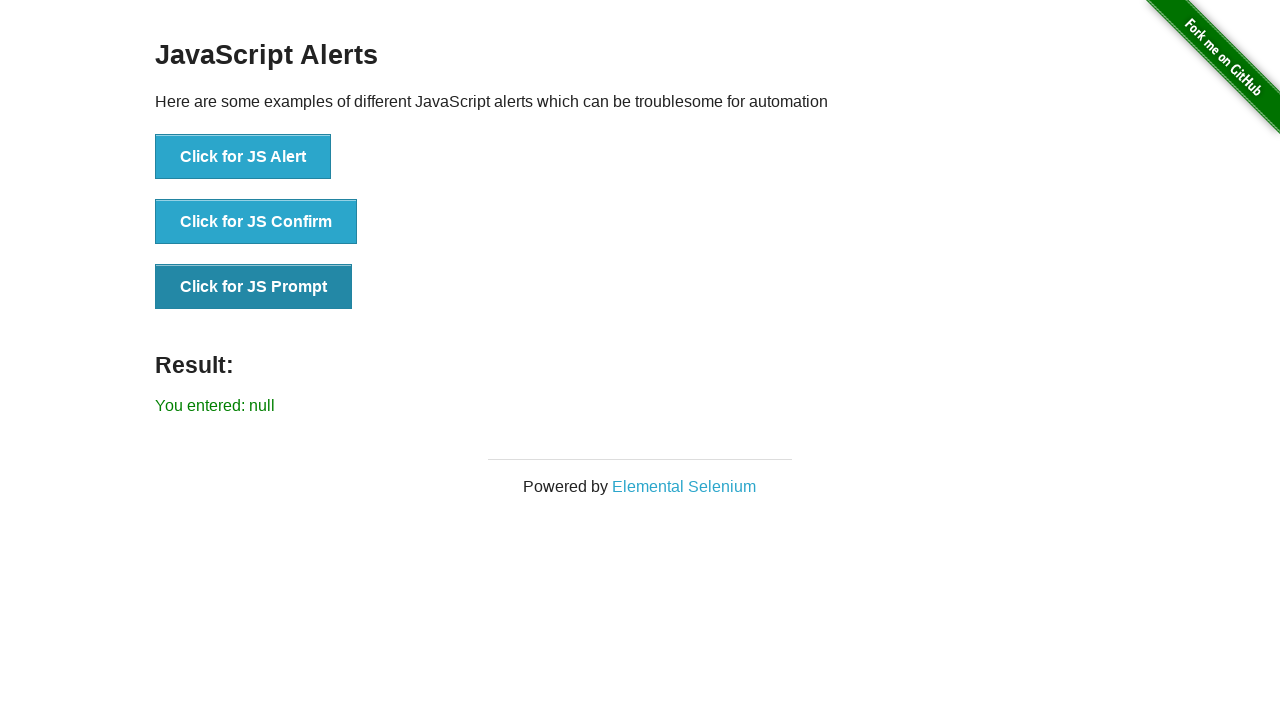

Clicked the JS Prompt button to trigger the dialog at (254, 287) on button:has-text("Click for JS Prompt")
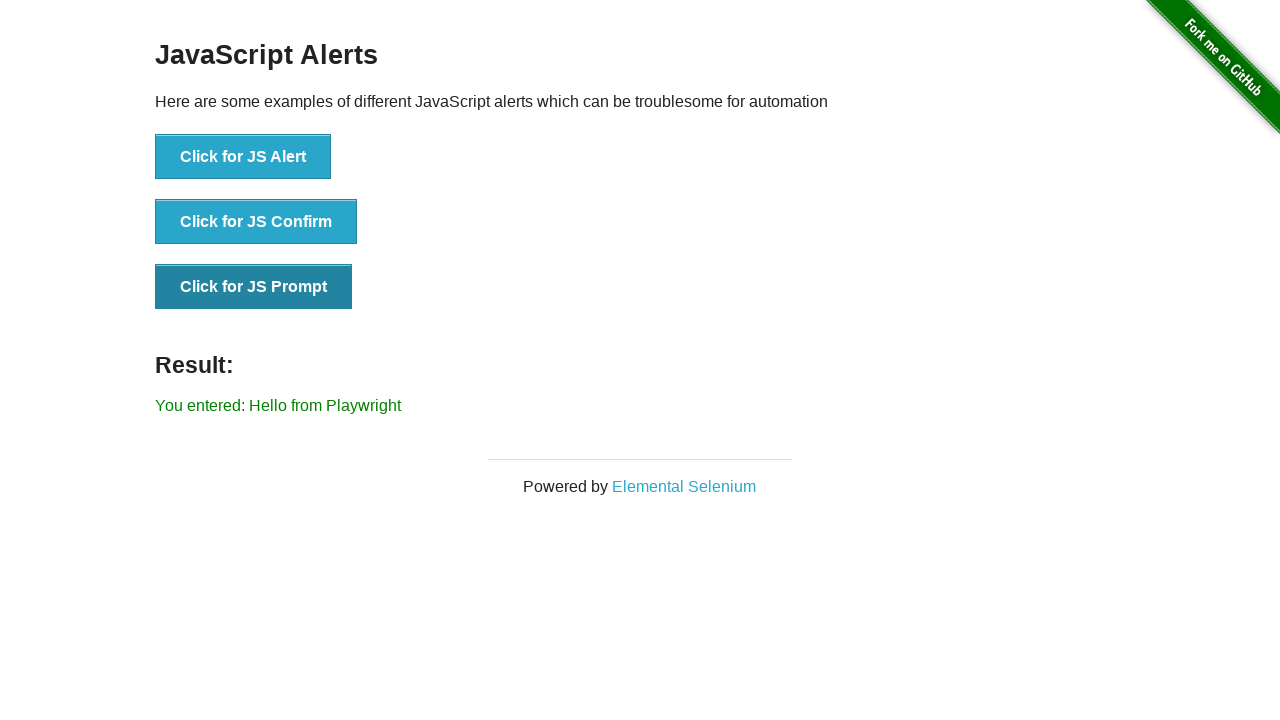

Result message appeared after handling the prompt dialog
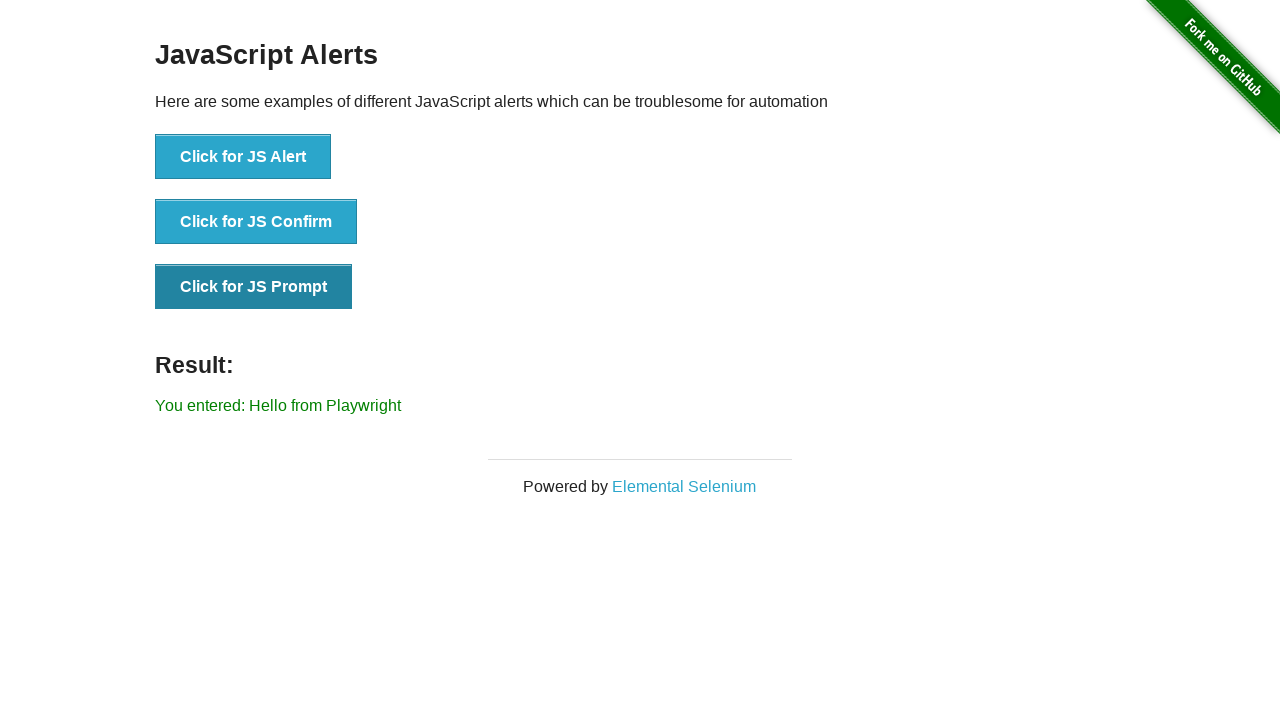

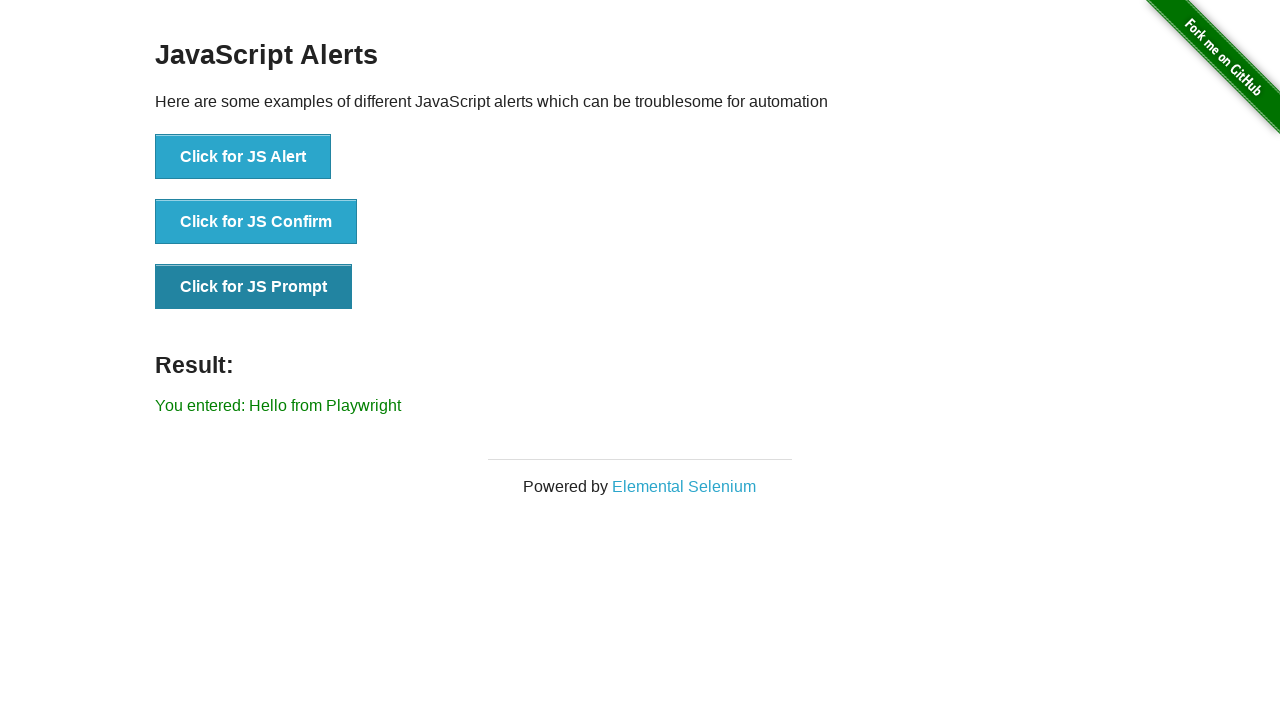